Tests checkbox selection, dropdown selection based on checkbox text, and alert handling on a practice automation page

Starting URL: https://rahulshettyacademy.com/AutomationPractice

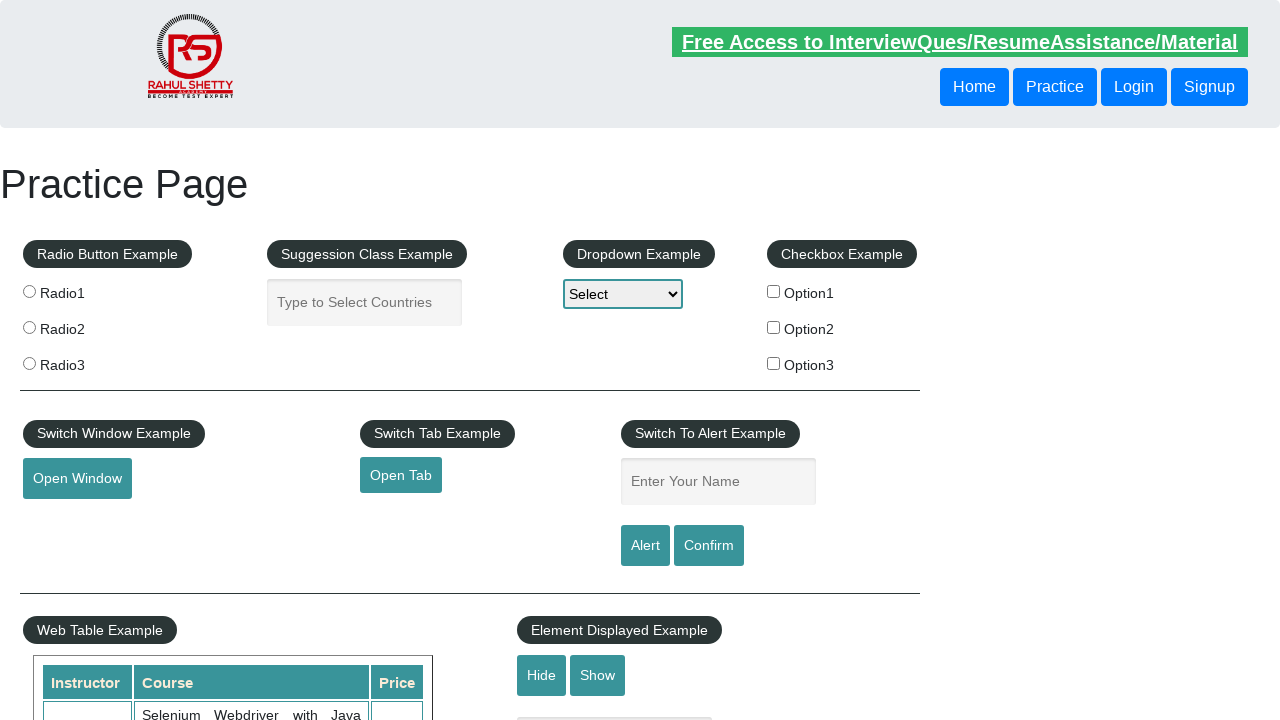

Clicked the second checkbox option at (774, 327) on #checkBoxOption2
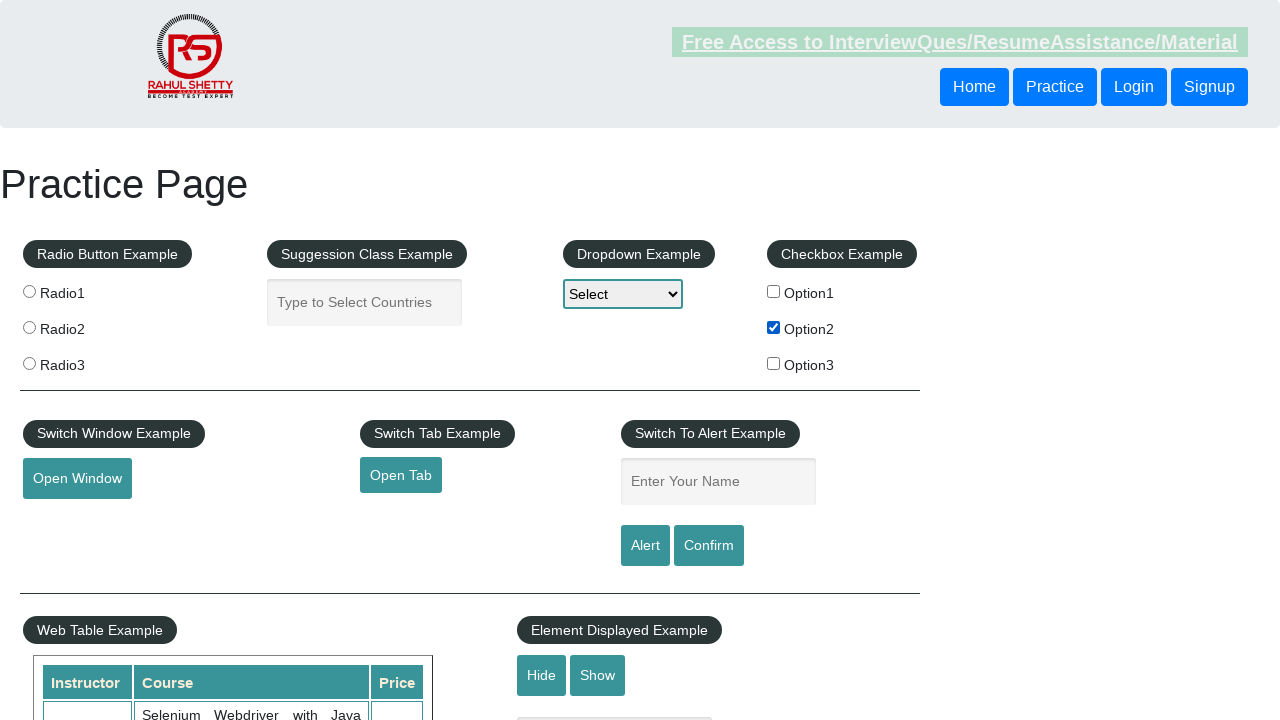

Retrieved text content from checkbox label
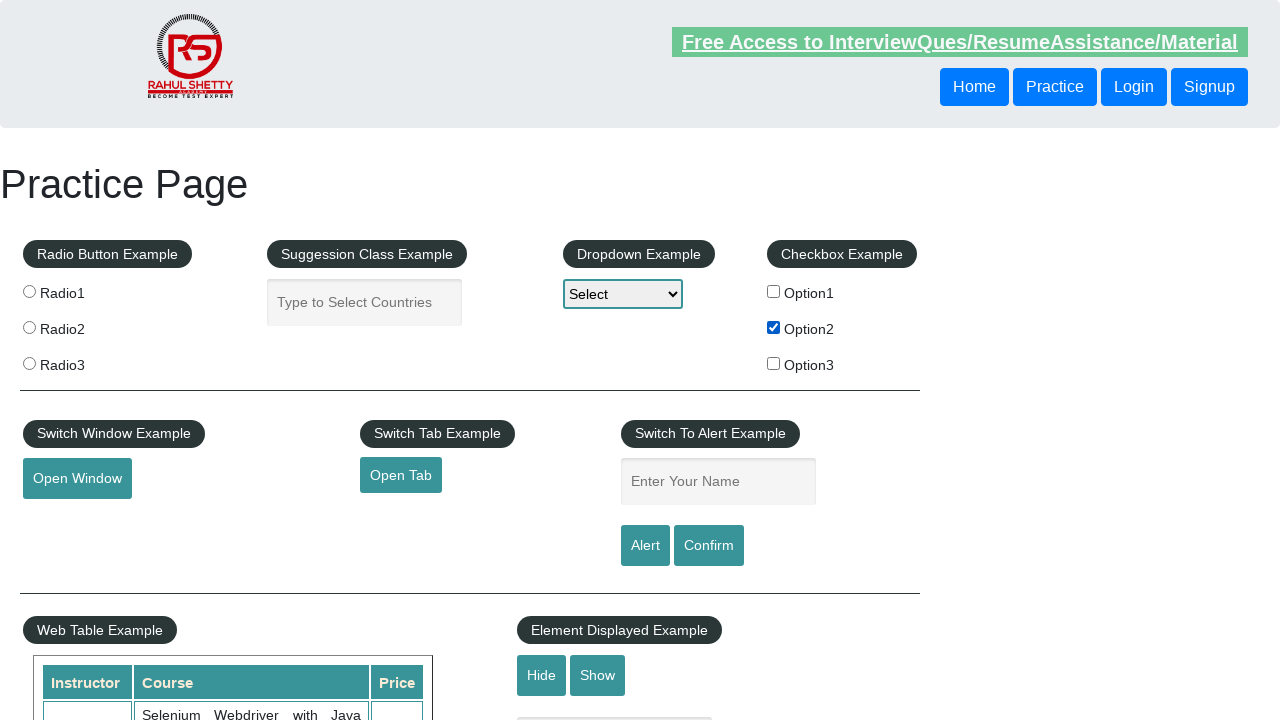

Retrieved all dropdown options
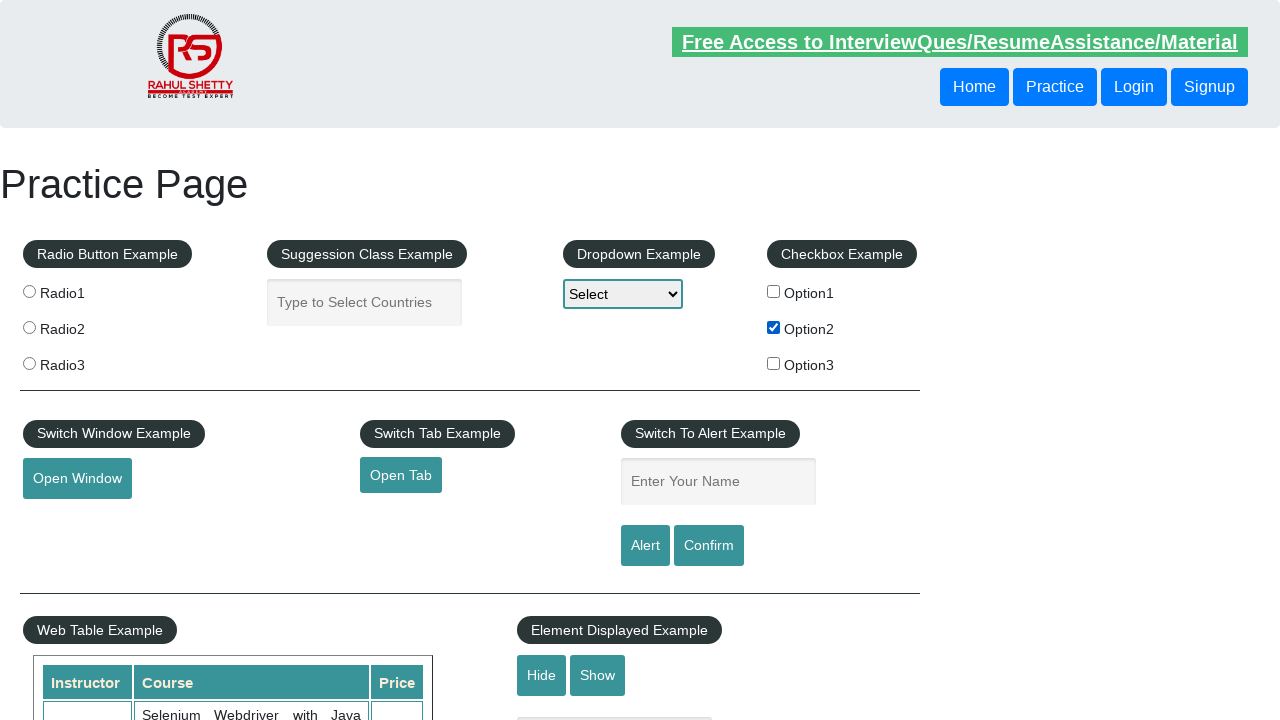

Selected dropdown option matching checkbox text: Option2 on select#dropdown-class-example
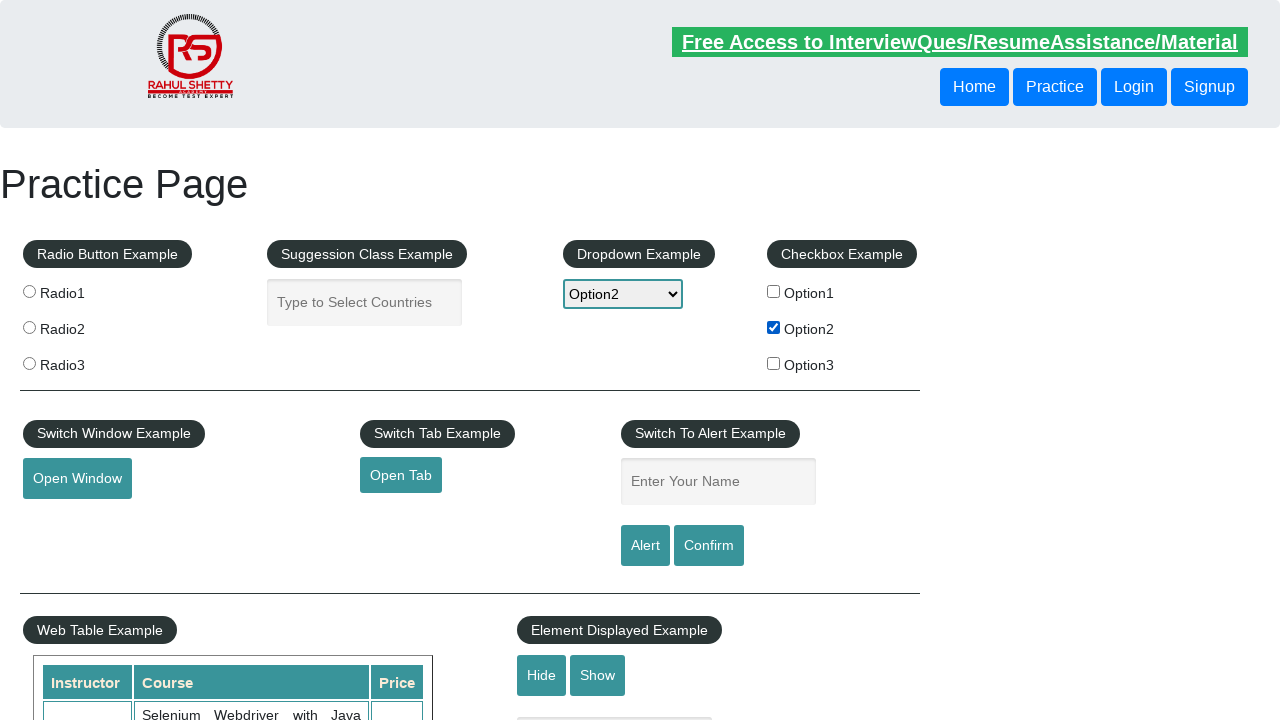

Filled name field with checkbox text: 
                     Option2
                 on input[name='enter-name']
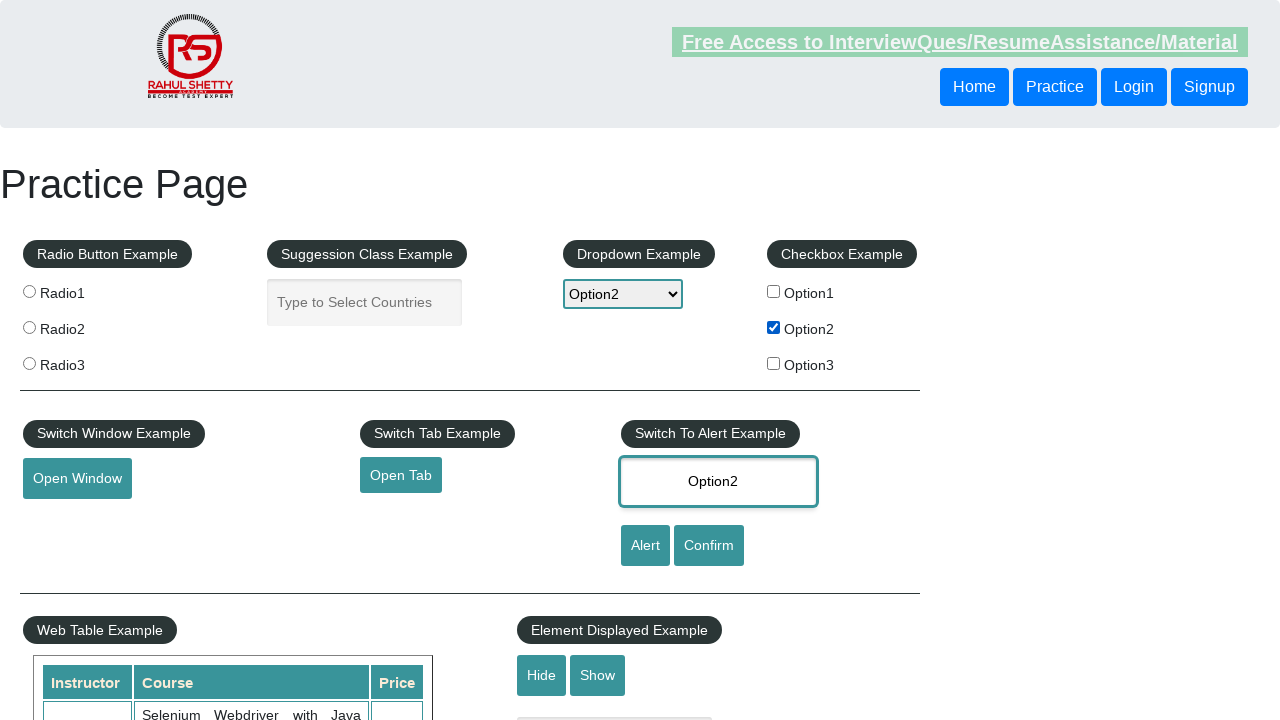

Set up dialog handler to accept alerts
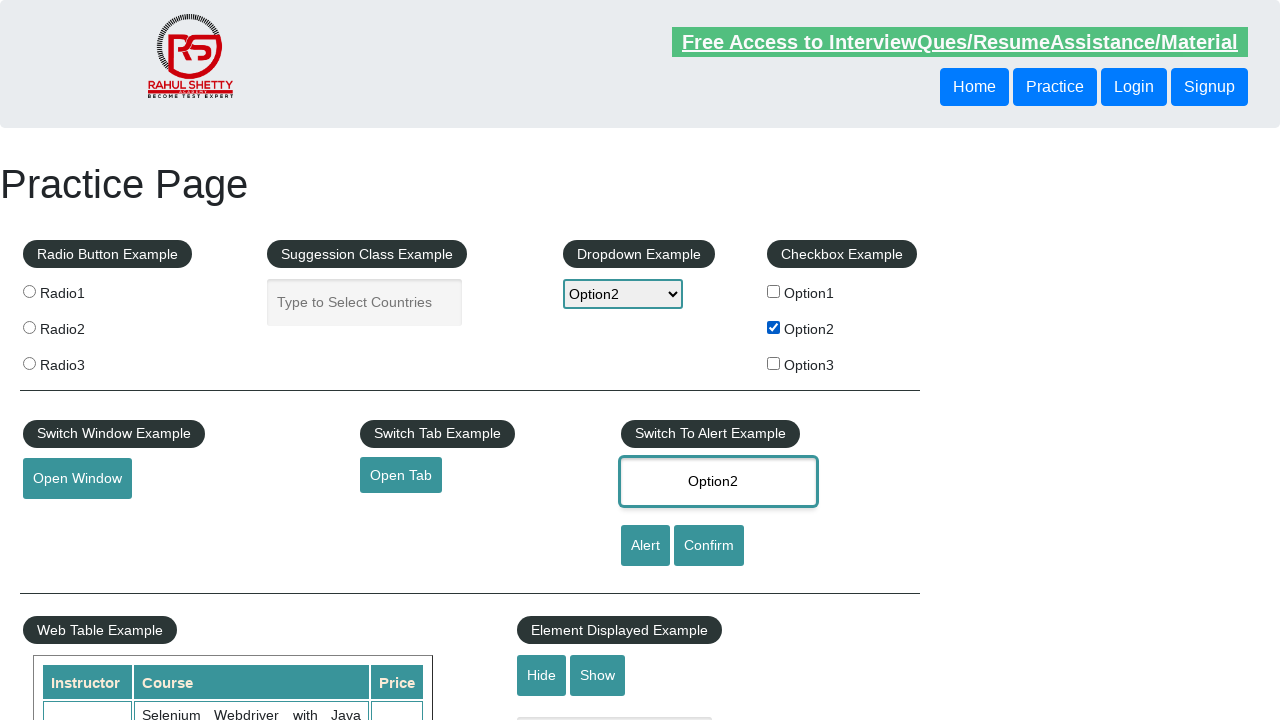

Clicked alert button and accepted the alert at (645, 546) on #alertbtn
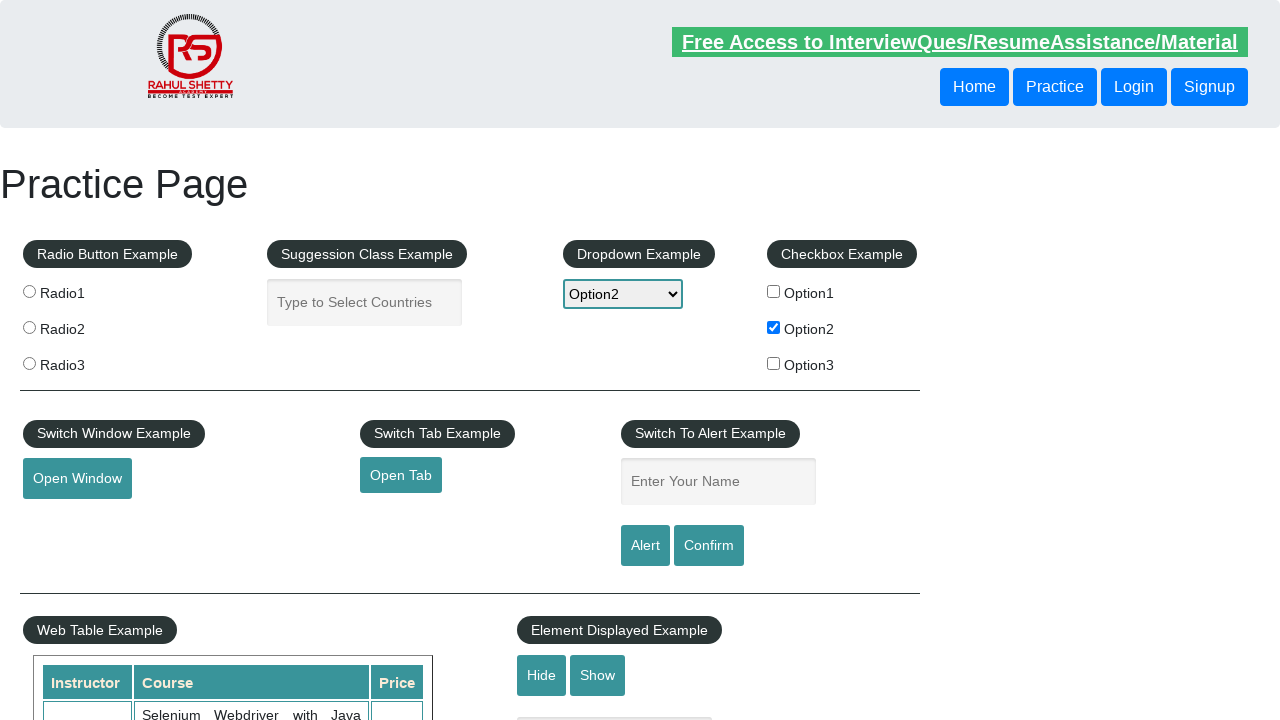

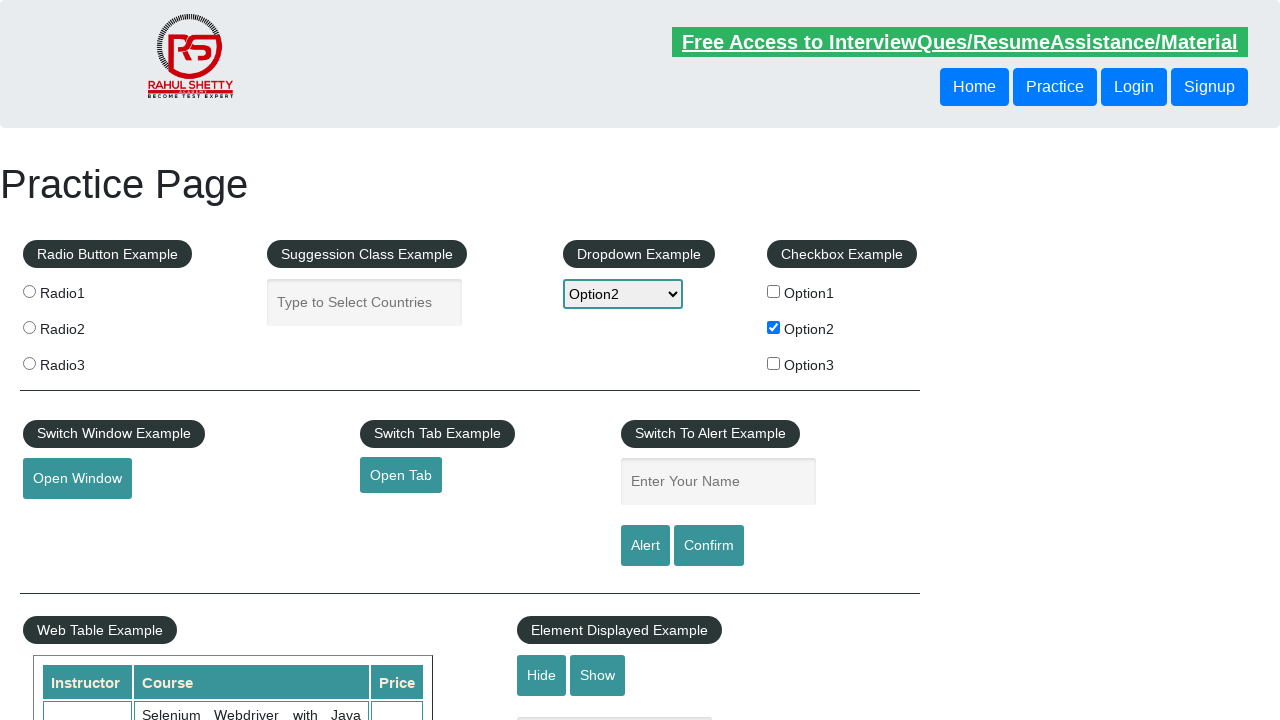